Tests the search functionality on Playwright website by searching for "Trace viewer", clicking on a search result, scrolling to a specific heading, and taking a screenshot.

Starting URL: https://playwright.dev/

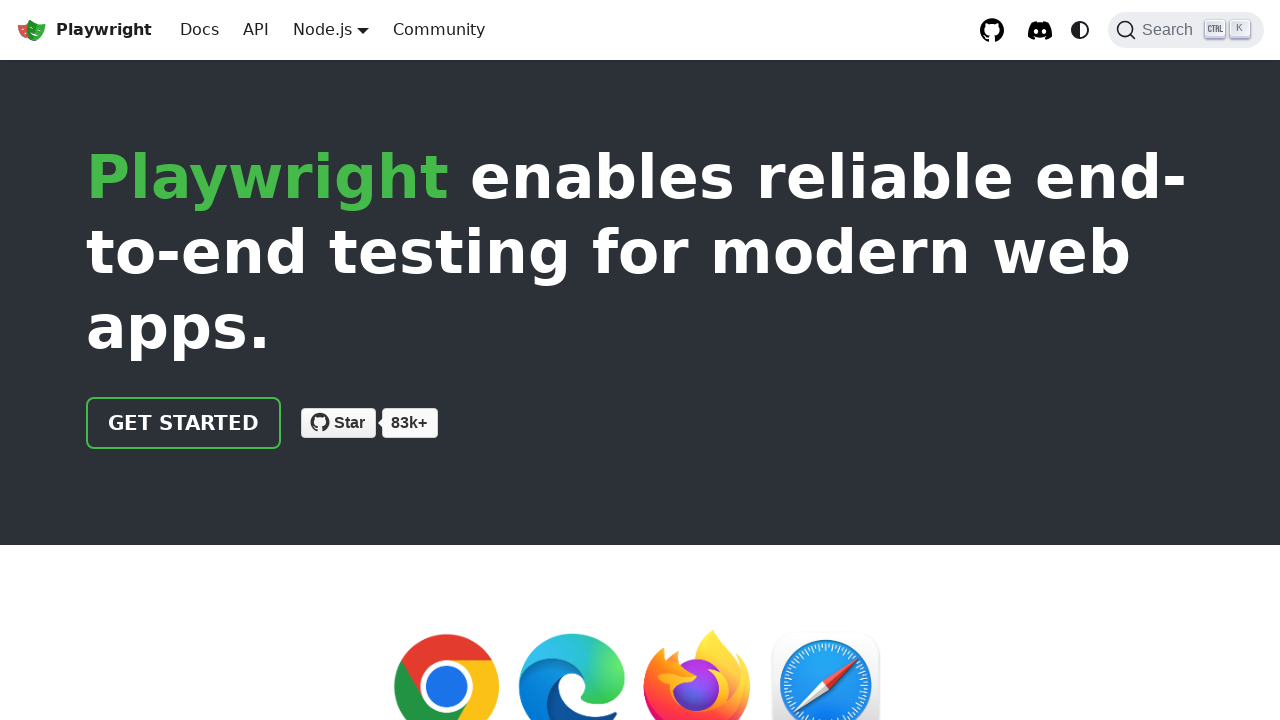

Clicked Search button at (1171, 30) on internal:text="Search"i
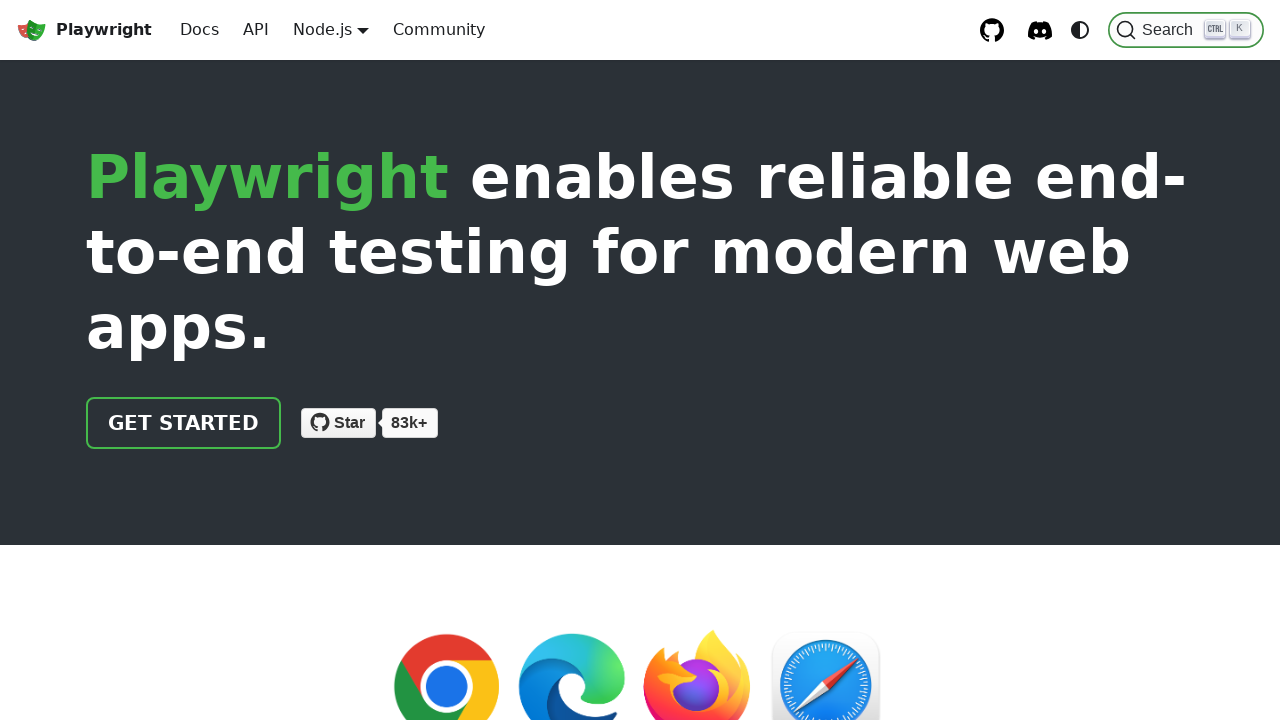

Filled search field with 'Trace viewer' on internal:attr=[placeholder="Search docs"i]
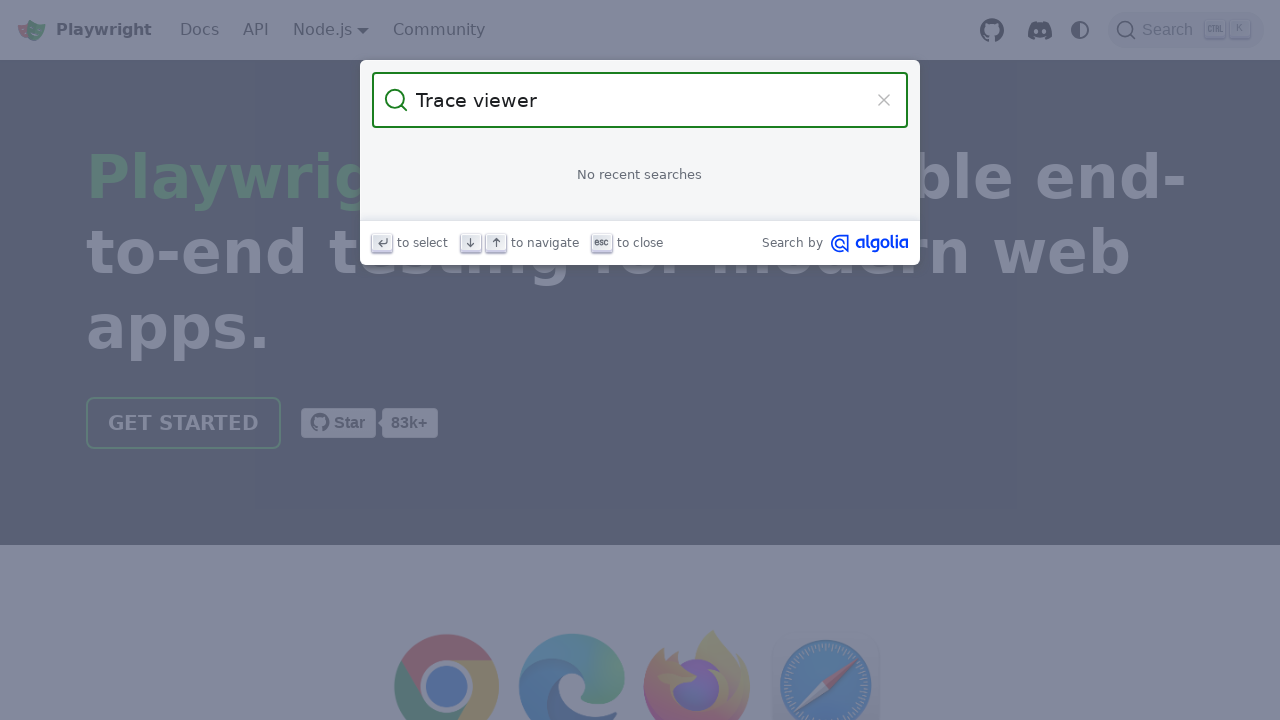

Search modal appeared
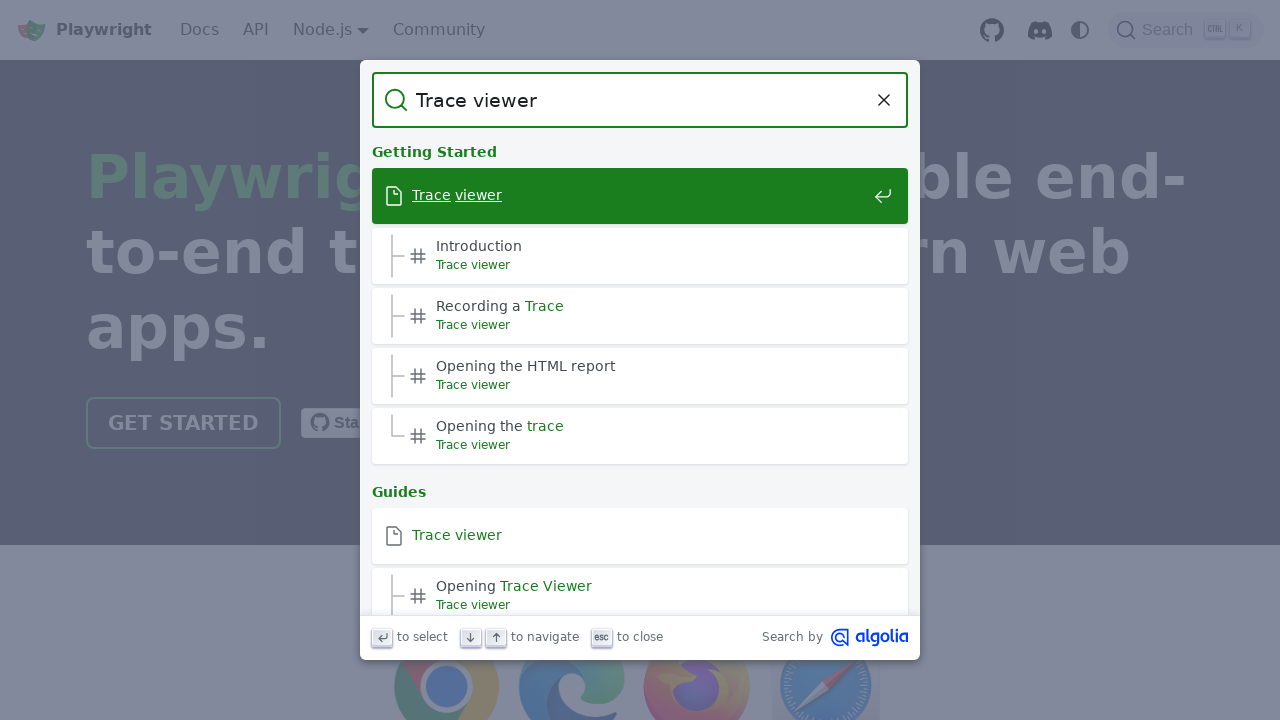

Waited for search results to load
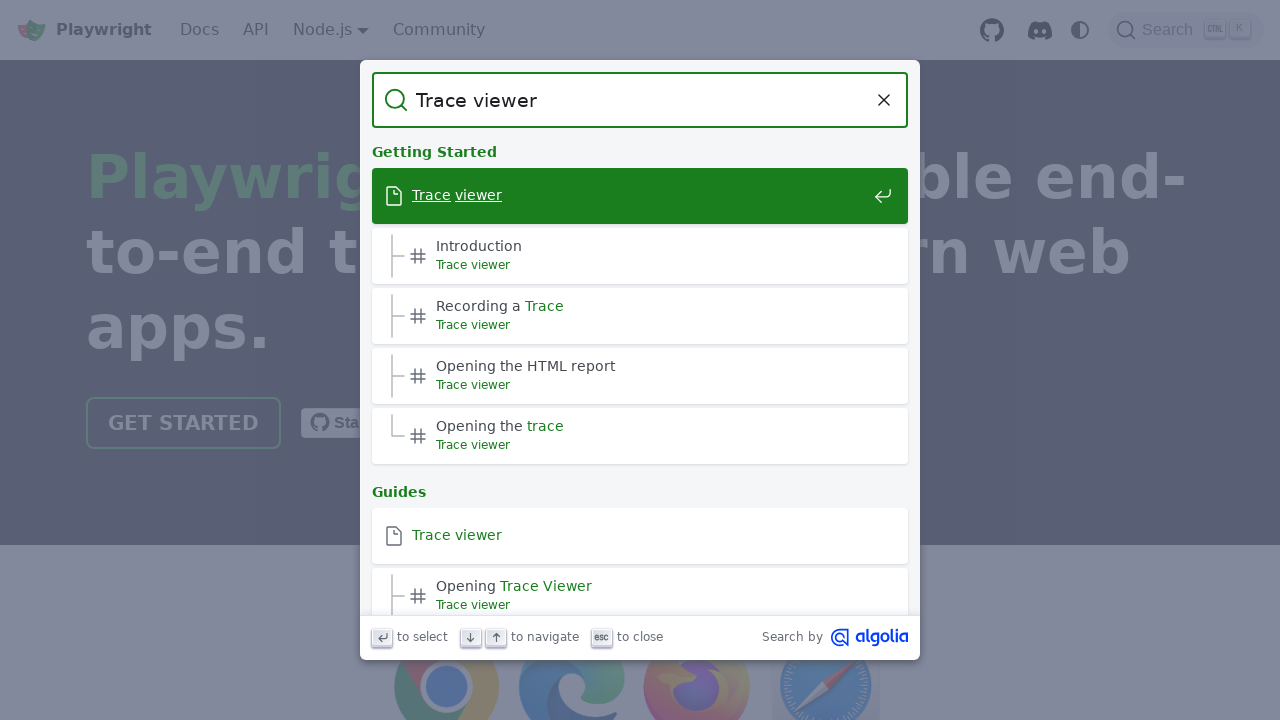

Retrieved all search result links
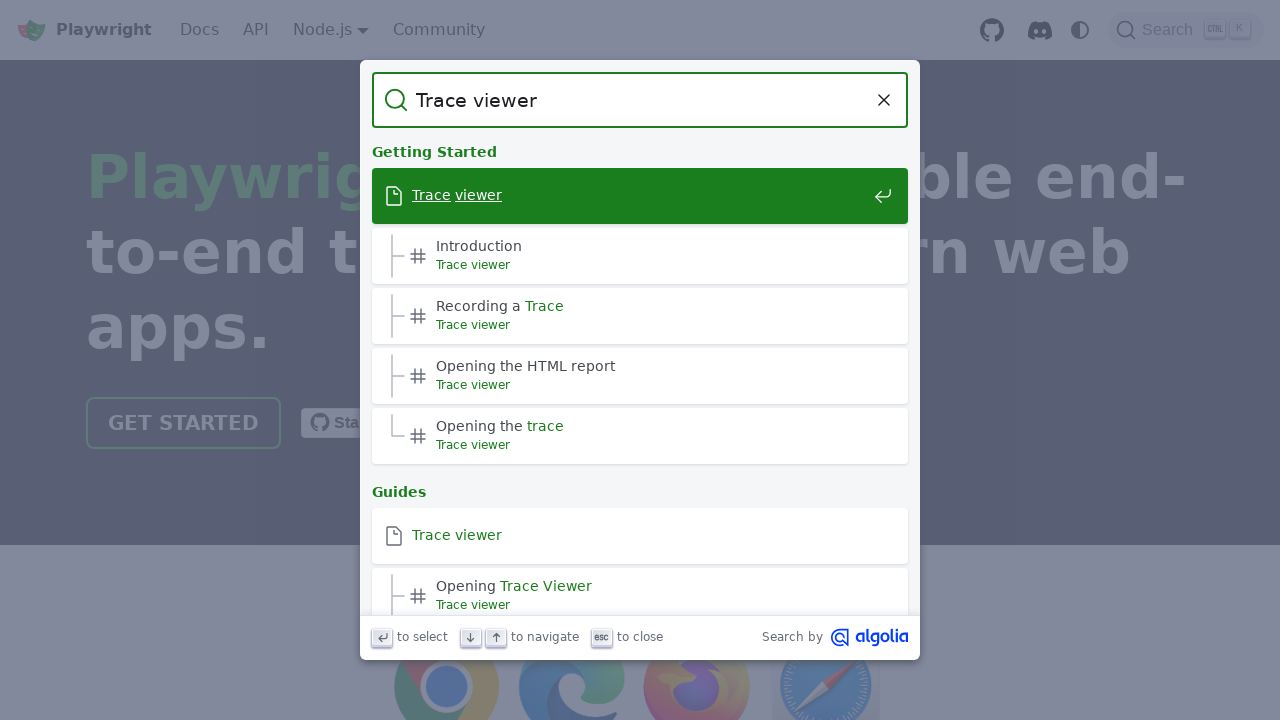

Clicked on 'Opening Trace Viewer' search result at (651, 586) on .DocSearch-Hit-title >> nth=6
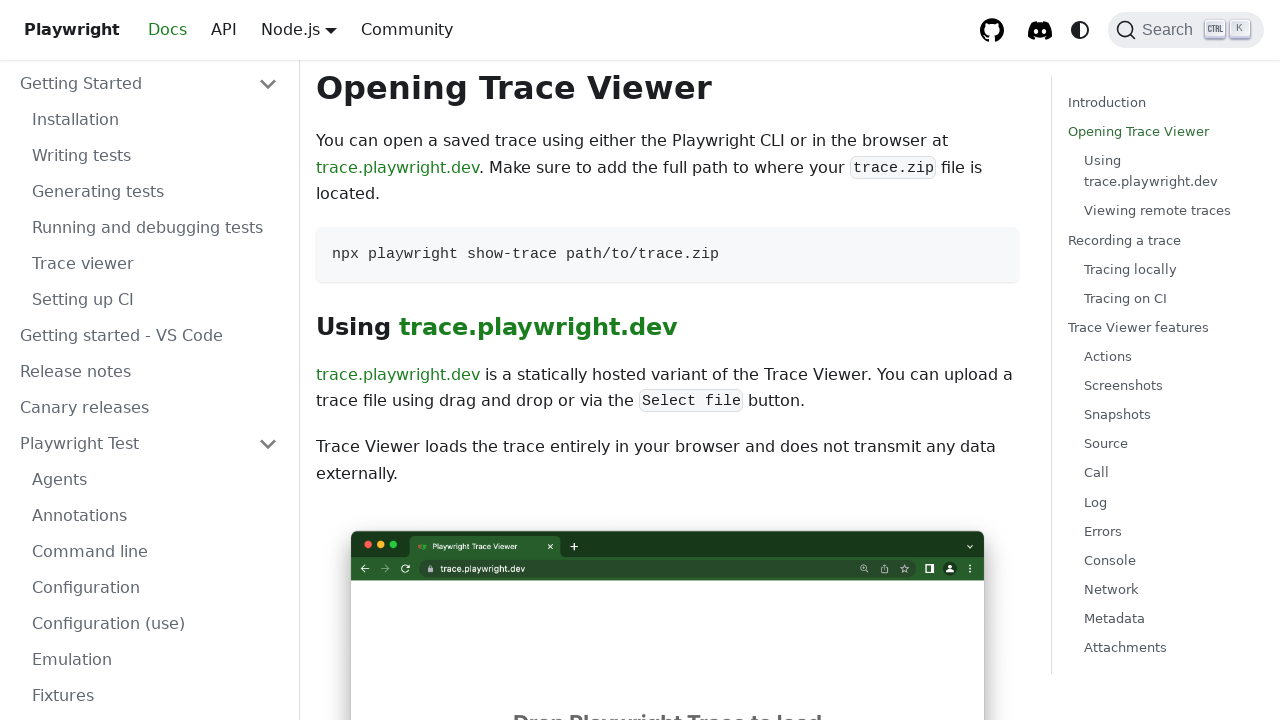

Page loaded with networkidle state
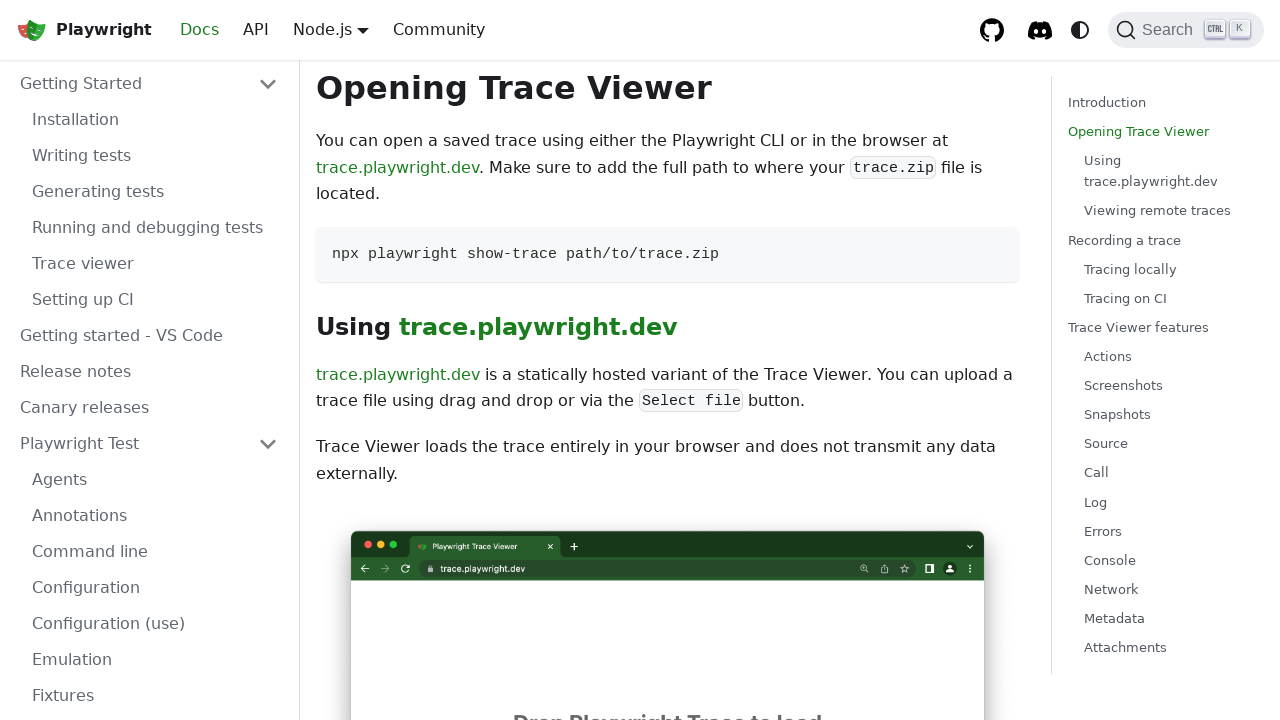

Scrolled to 'Viewing remote traces' heading
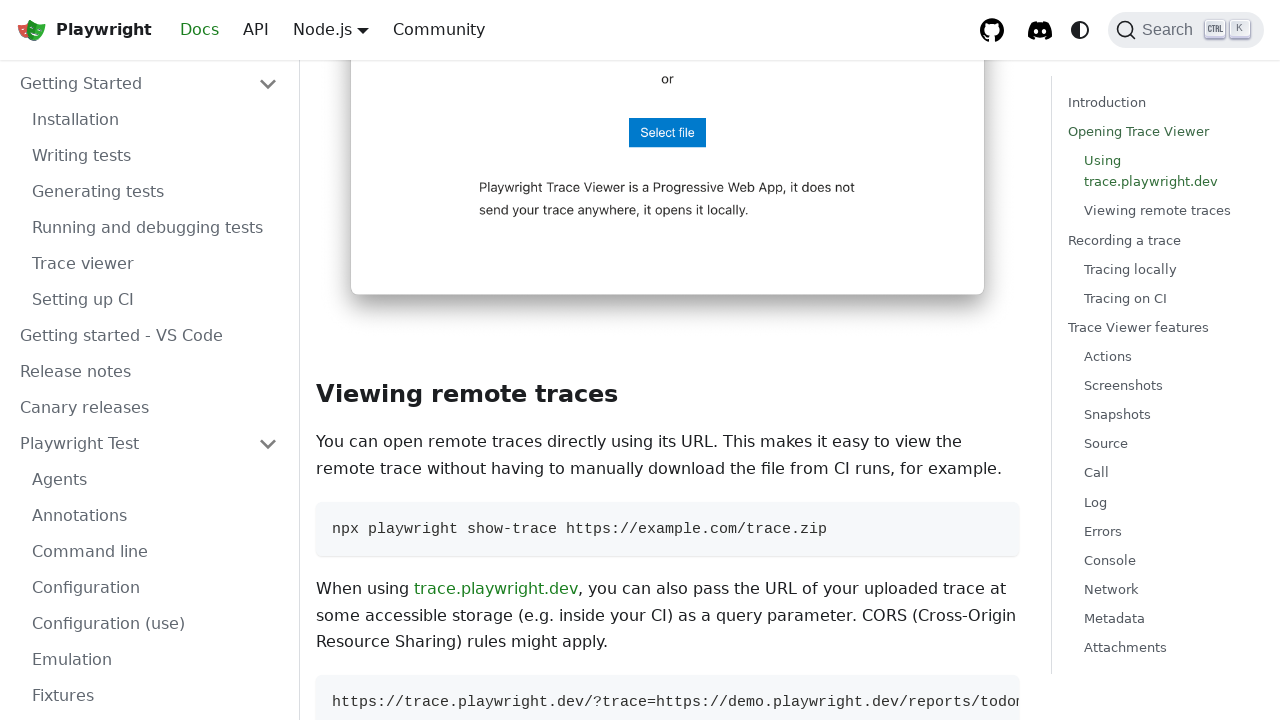

Verified 'Viewing remote traces' heading is visible
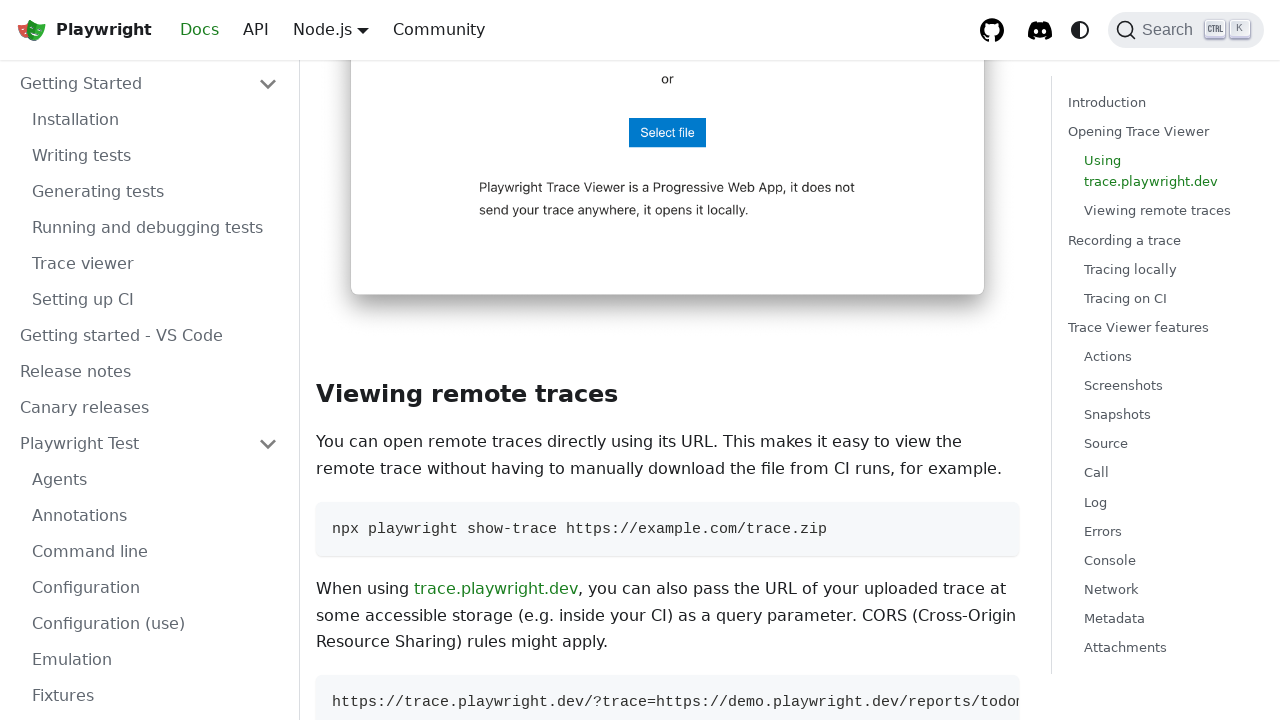

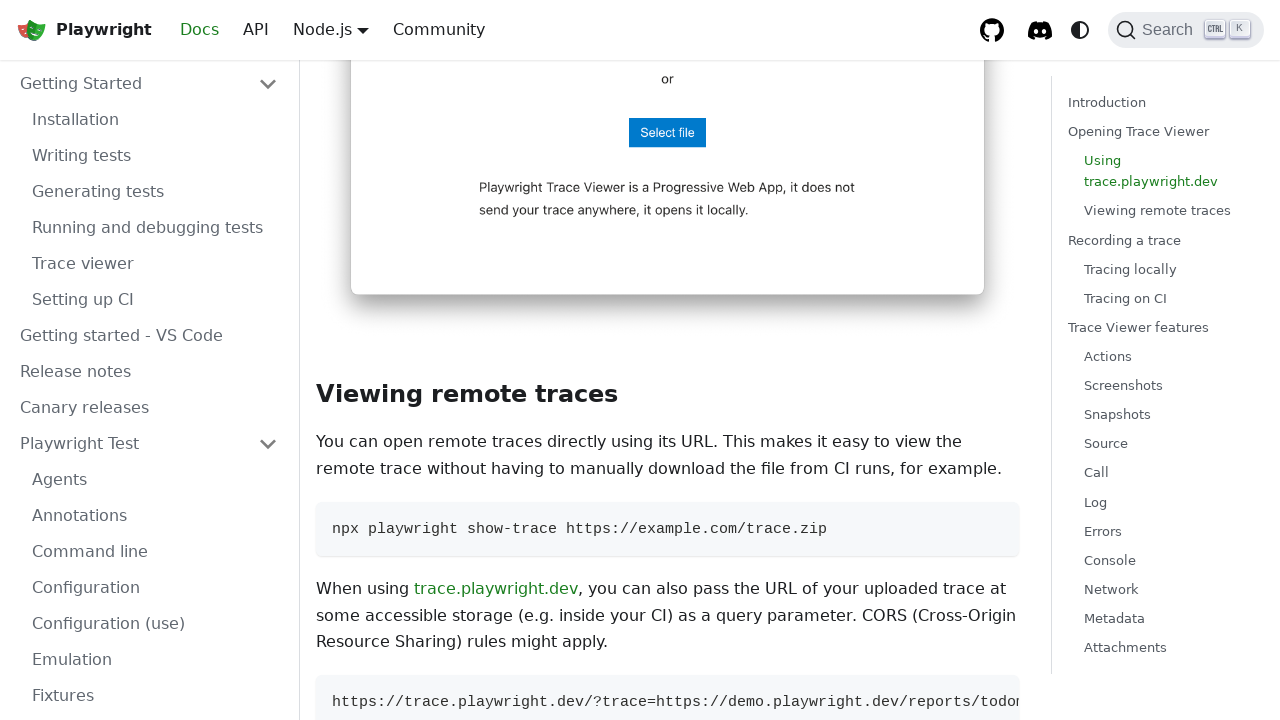